Tests navigation on jqueryui.com by clicking on the Demos menu link to verify basic site navigation works

Starting URL: https://jqueryui.com

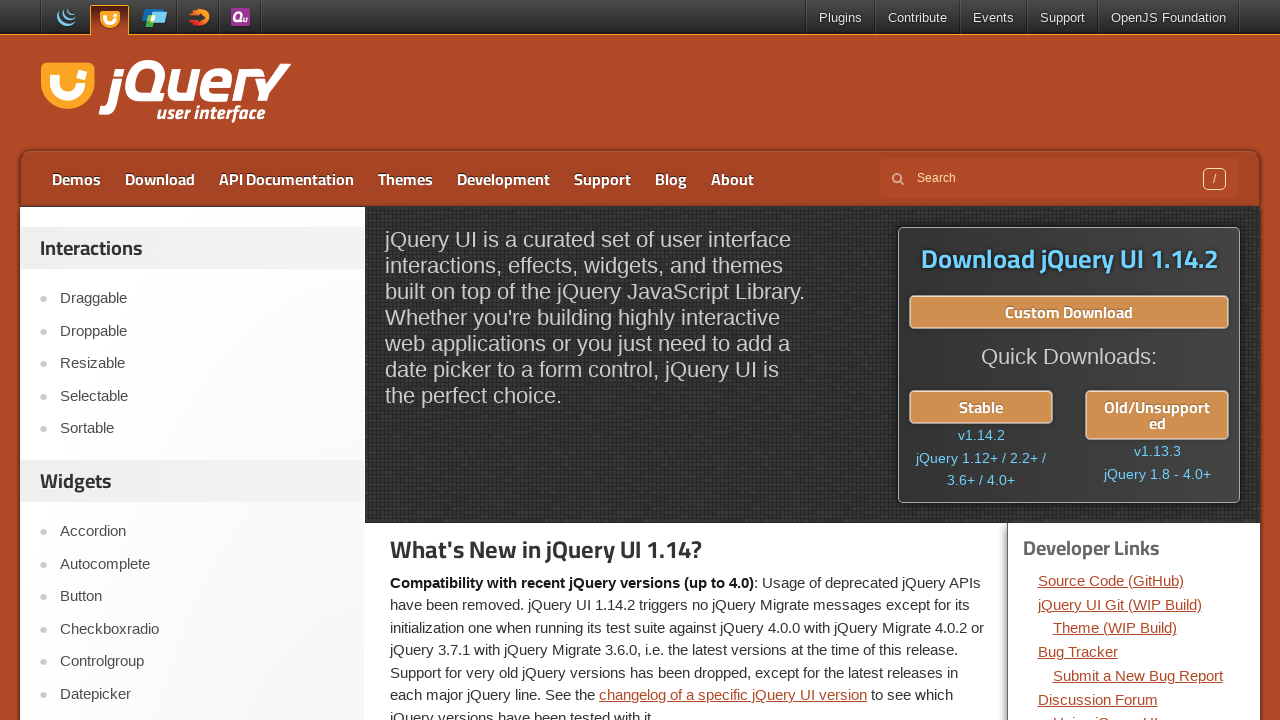

Page DOM content loaded
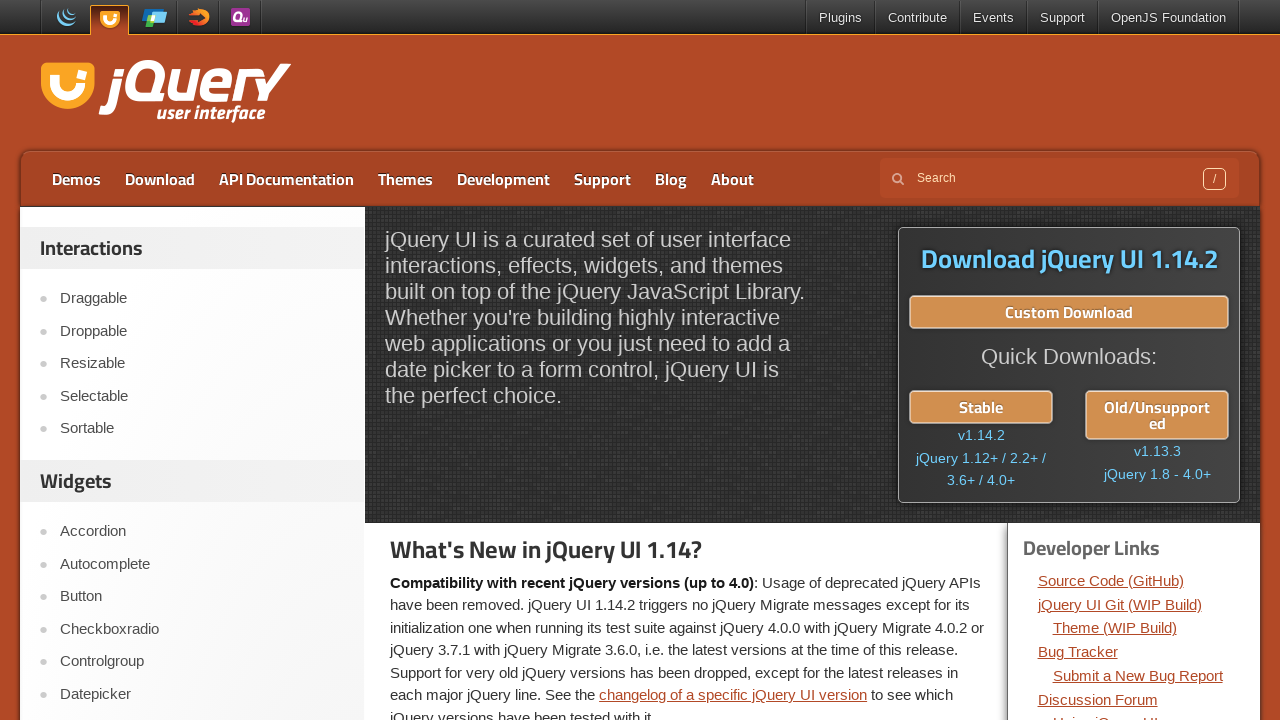

Clicked on Demos menu link in top navigation at (76, 179) on xpath=//*[@id='menu-top']/li[1]/a
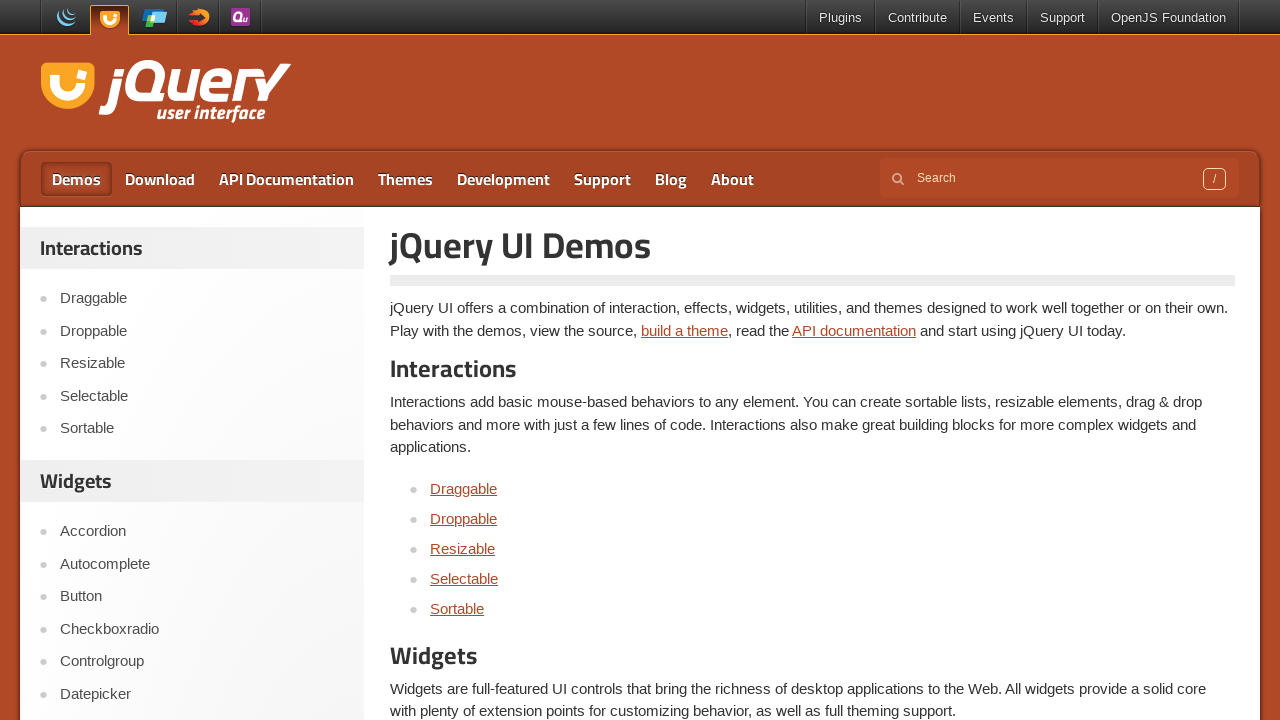

Page fully loaded after clicking Demos link
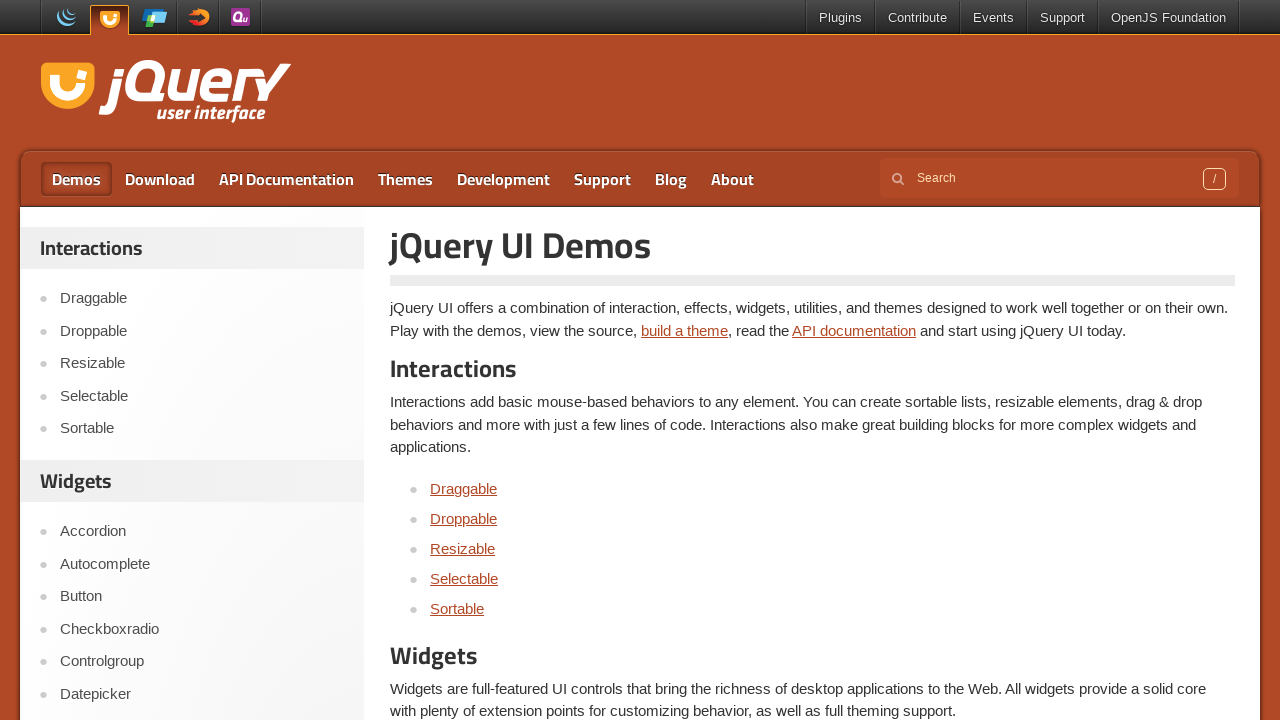

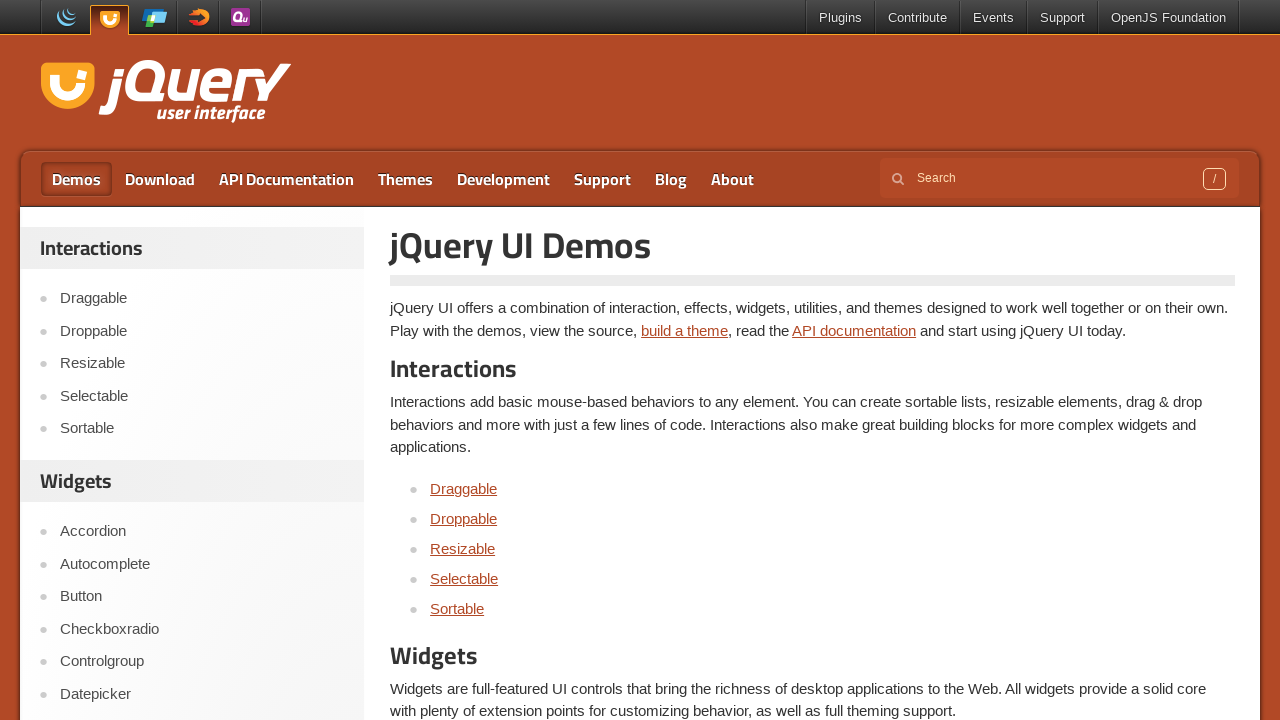